Simple browser automation that navigates to a test automation website and verifies it loads successfully

Starting URL: https://www.testotomasyonu.com

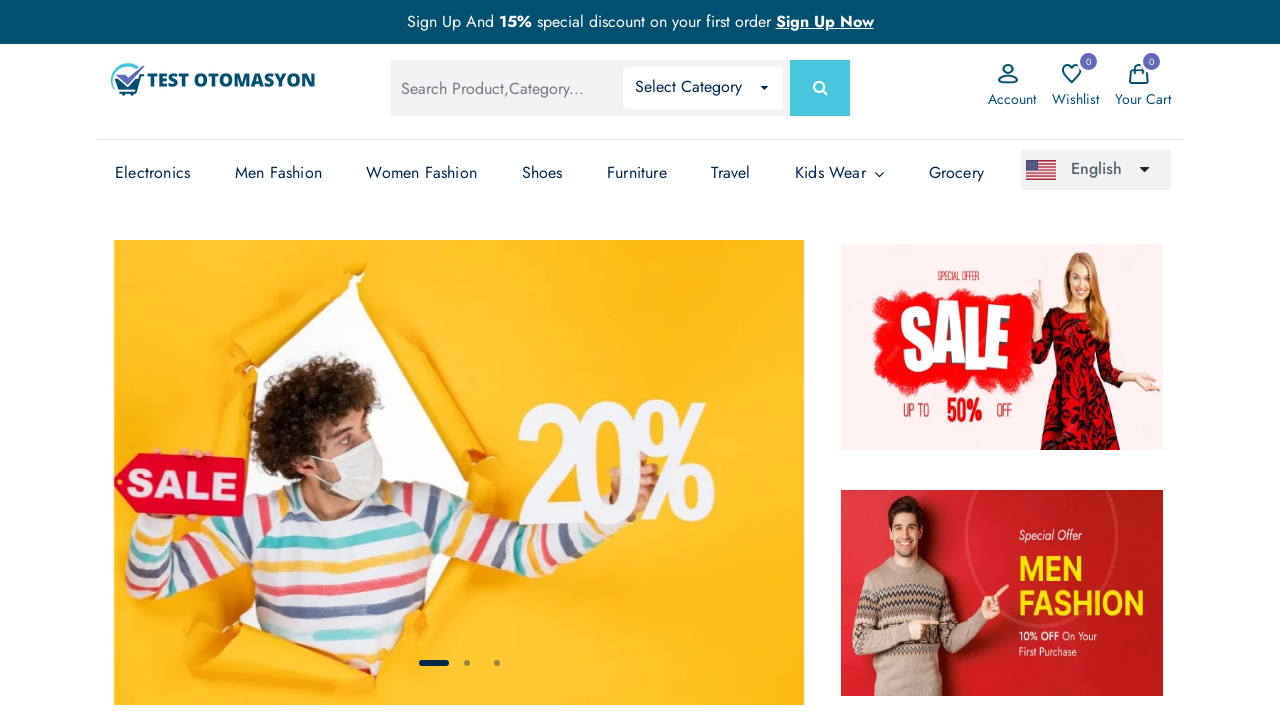

Page DOM content loaded successfully
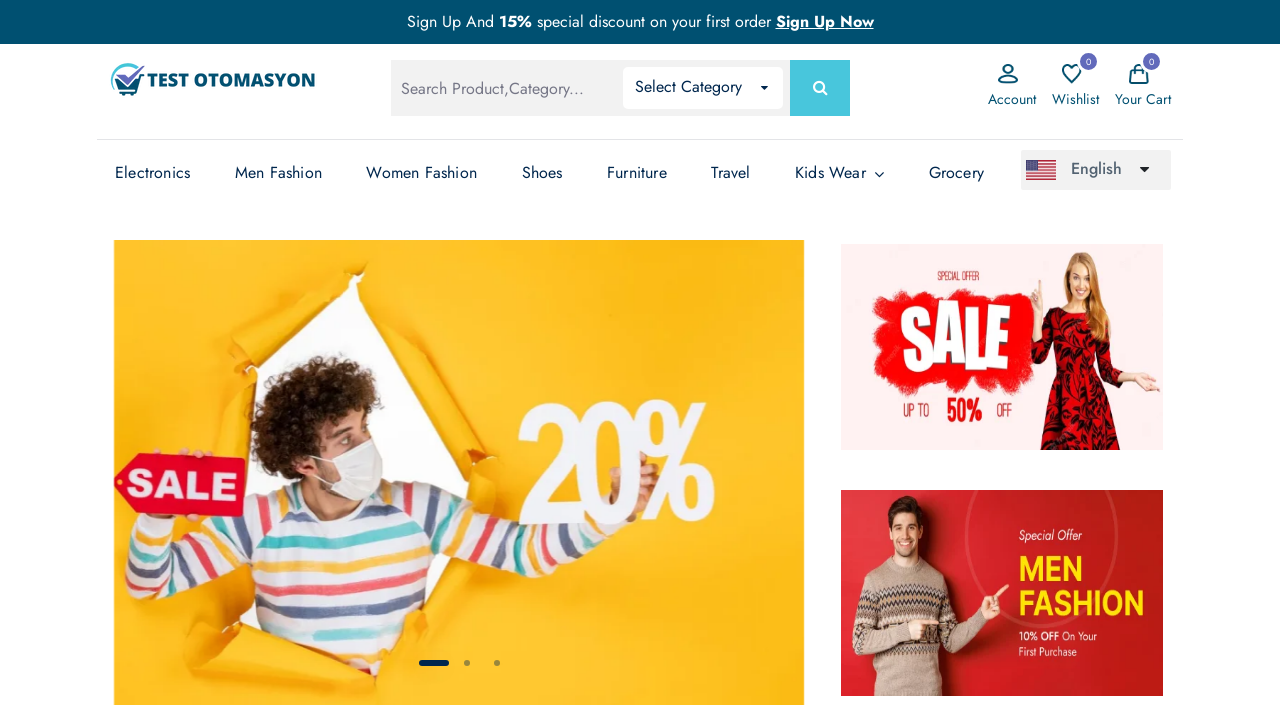

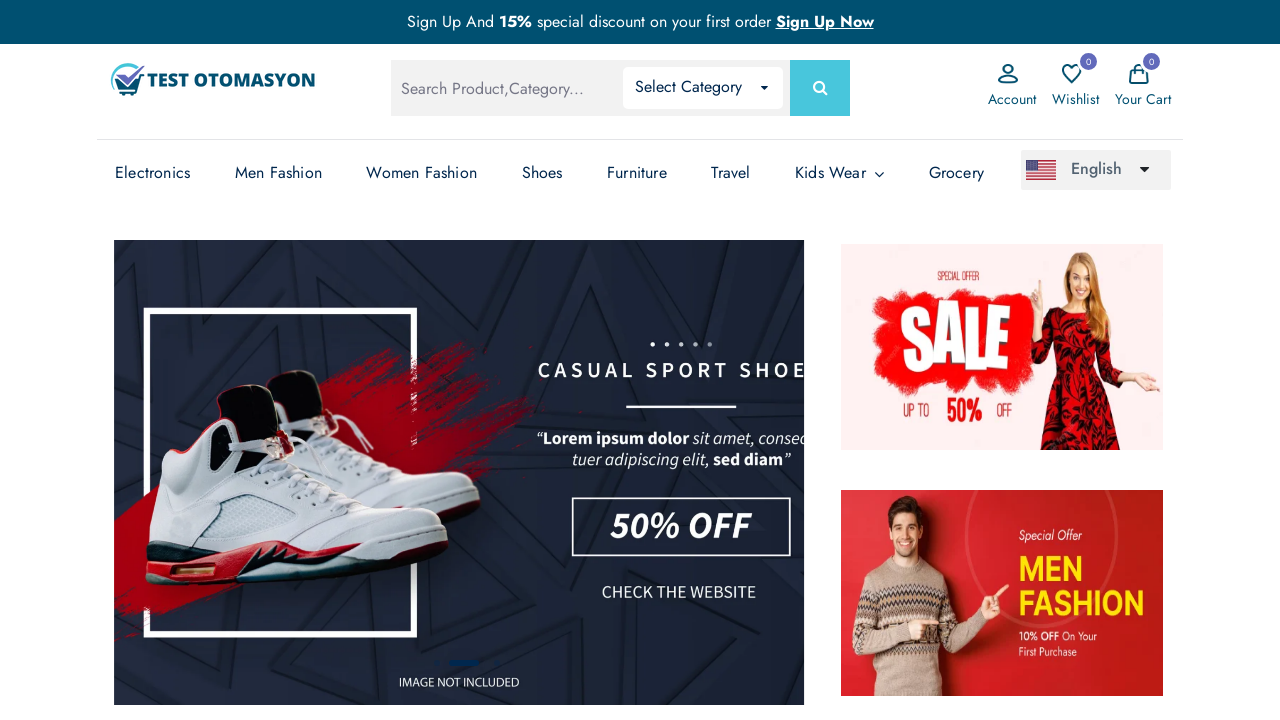